Tests a math exercise page by reading two numbers displayed on the page, calculating their sum, selecting the result from a dropdown menu, and submitting the form.

Starting URL: http://suninjuly.github.io/selects1.html

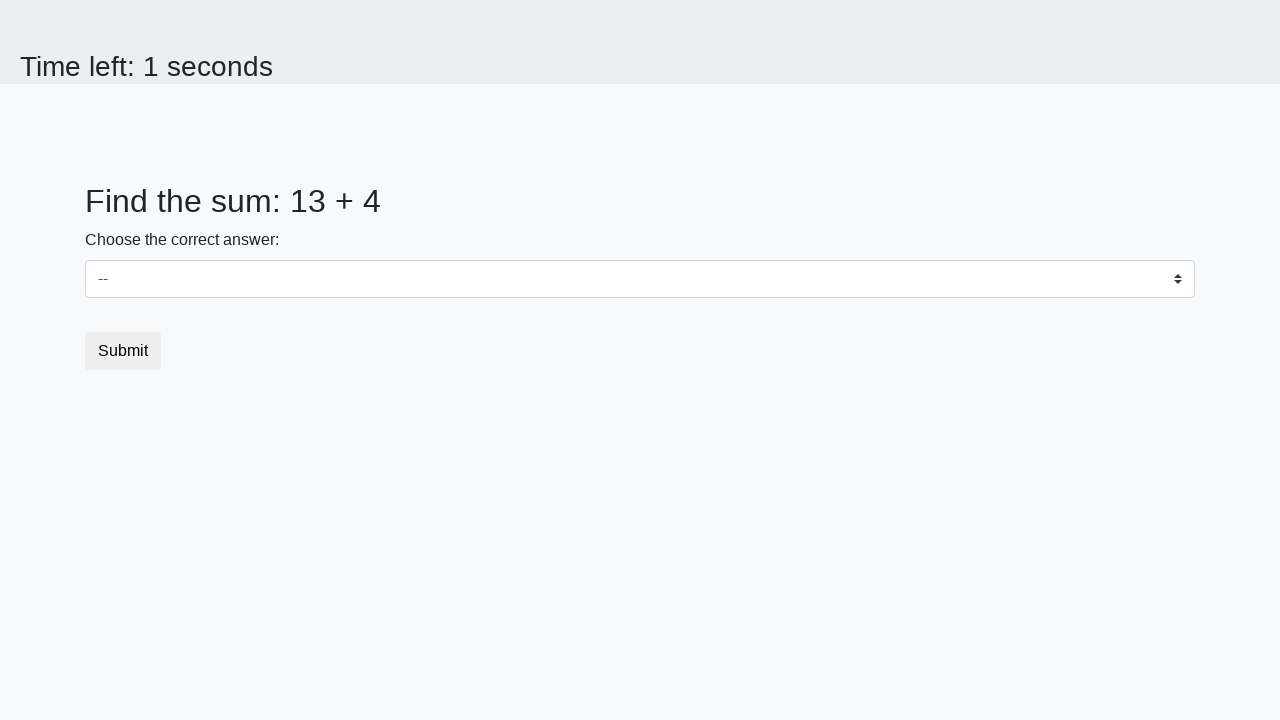

Retrieved first number from page
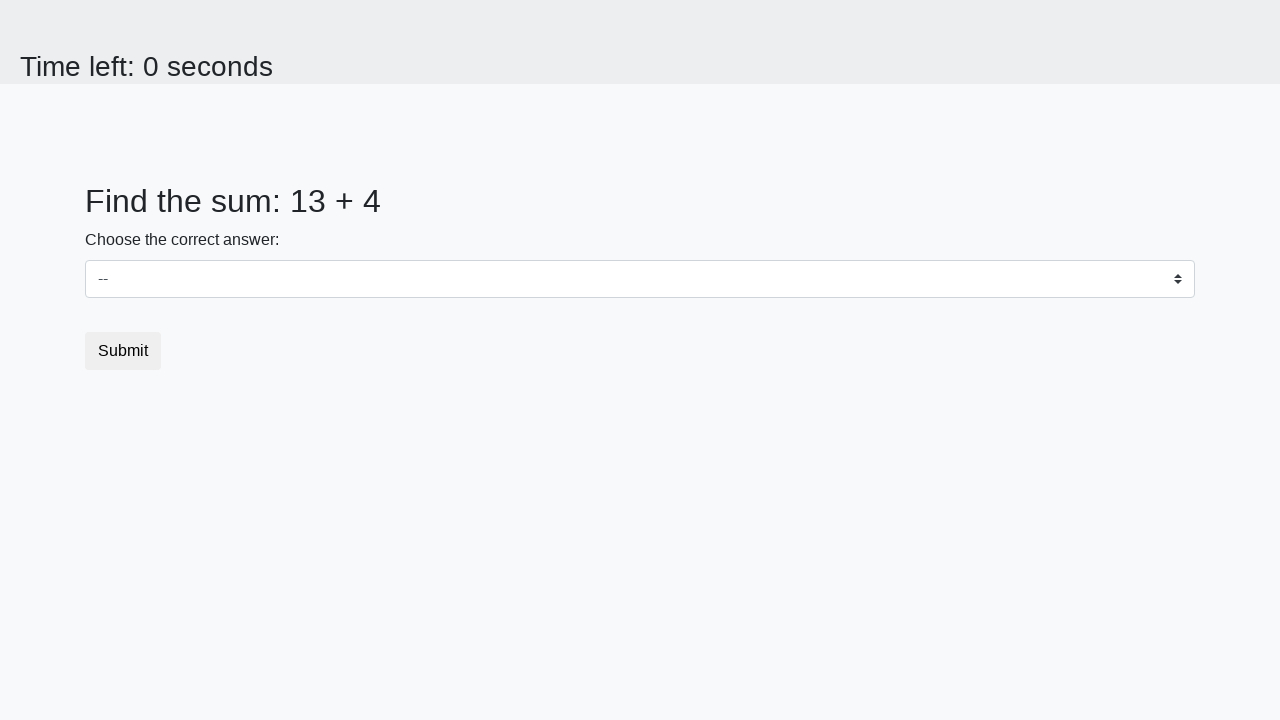

Retrieved second number from page
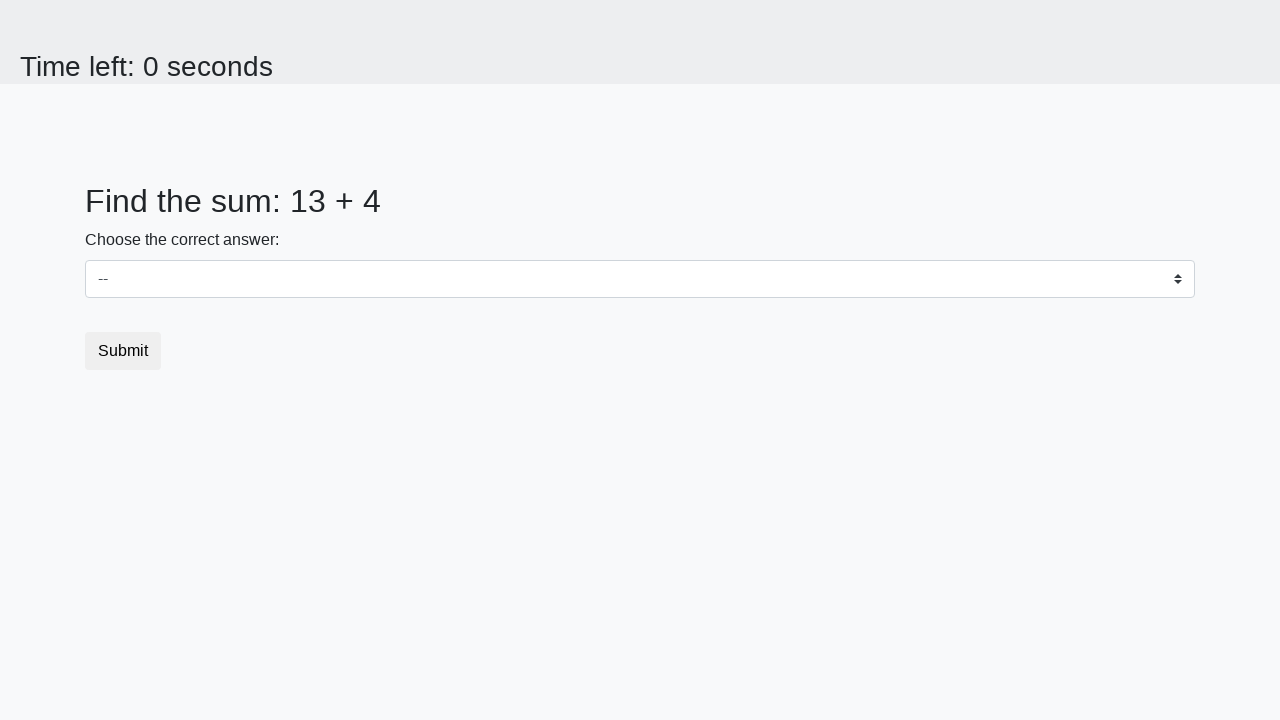

Calculated sum: 13 + 4 = 17
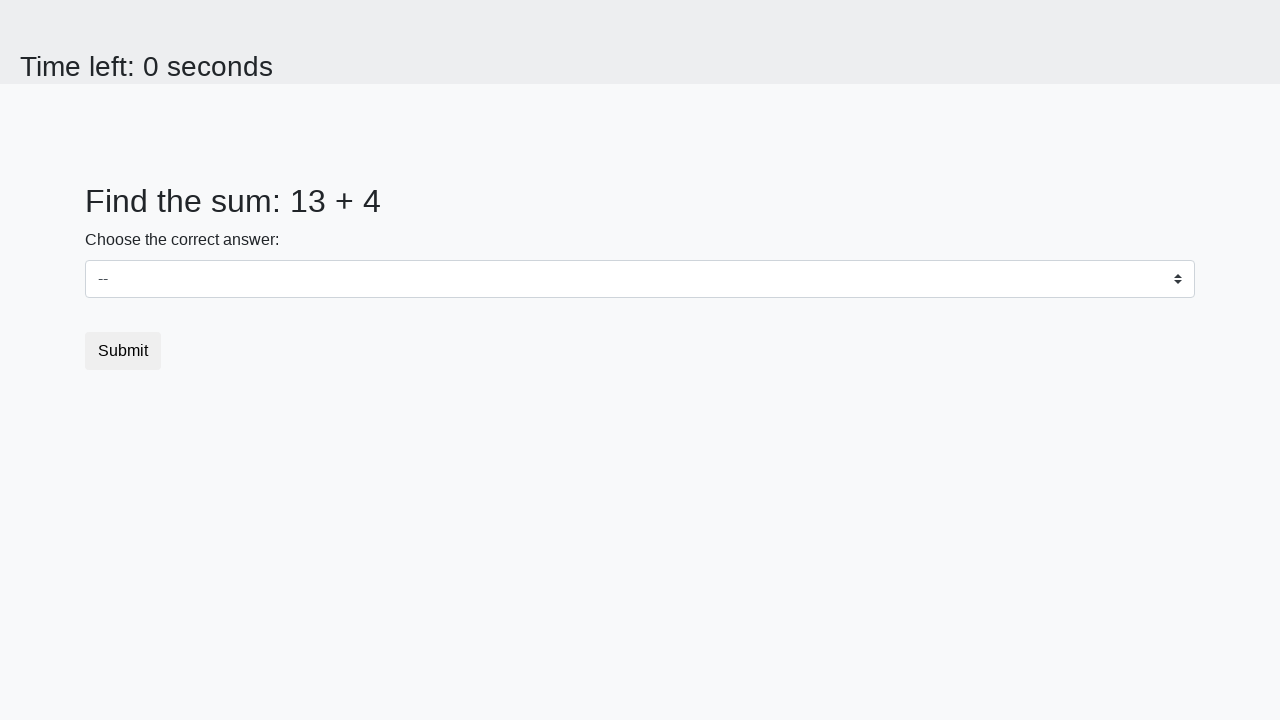

Selected result '17' from dropdown menu on select
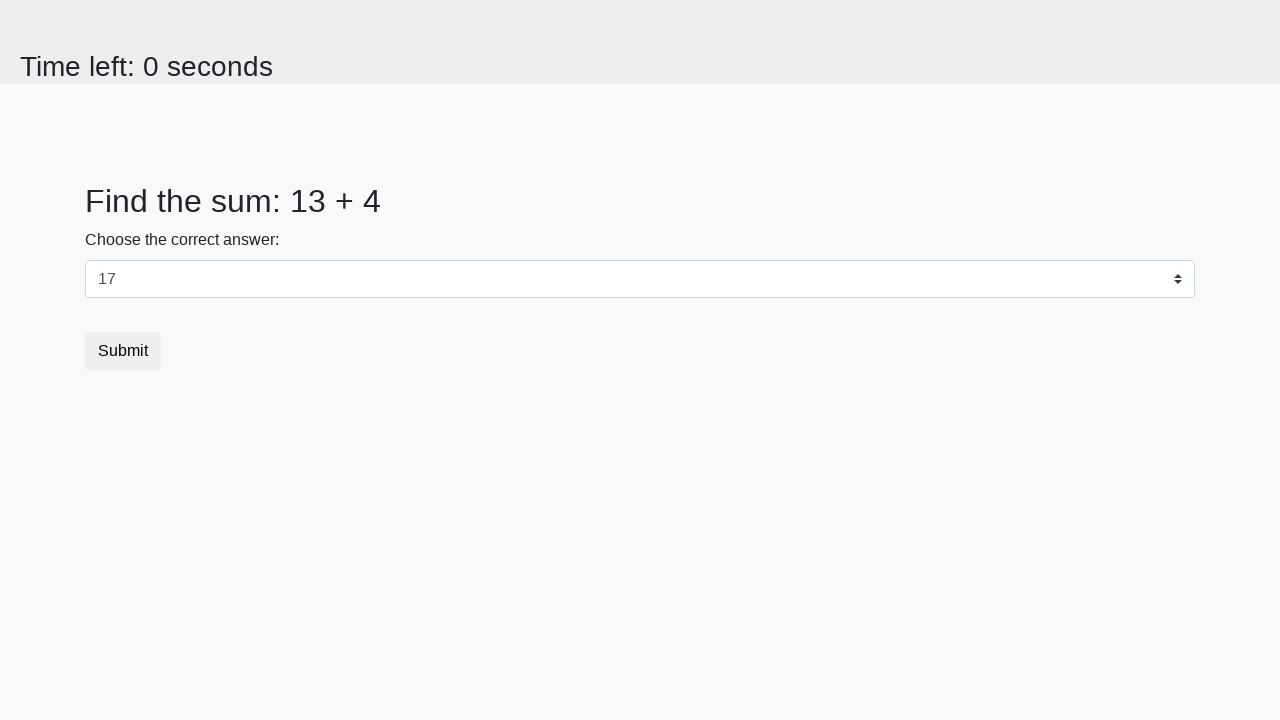

Clicked submit button to complete form at (123, 351) on button.btn
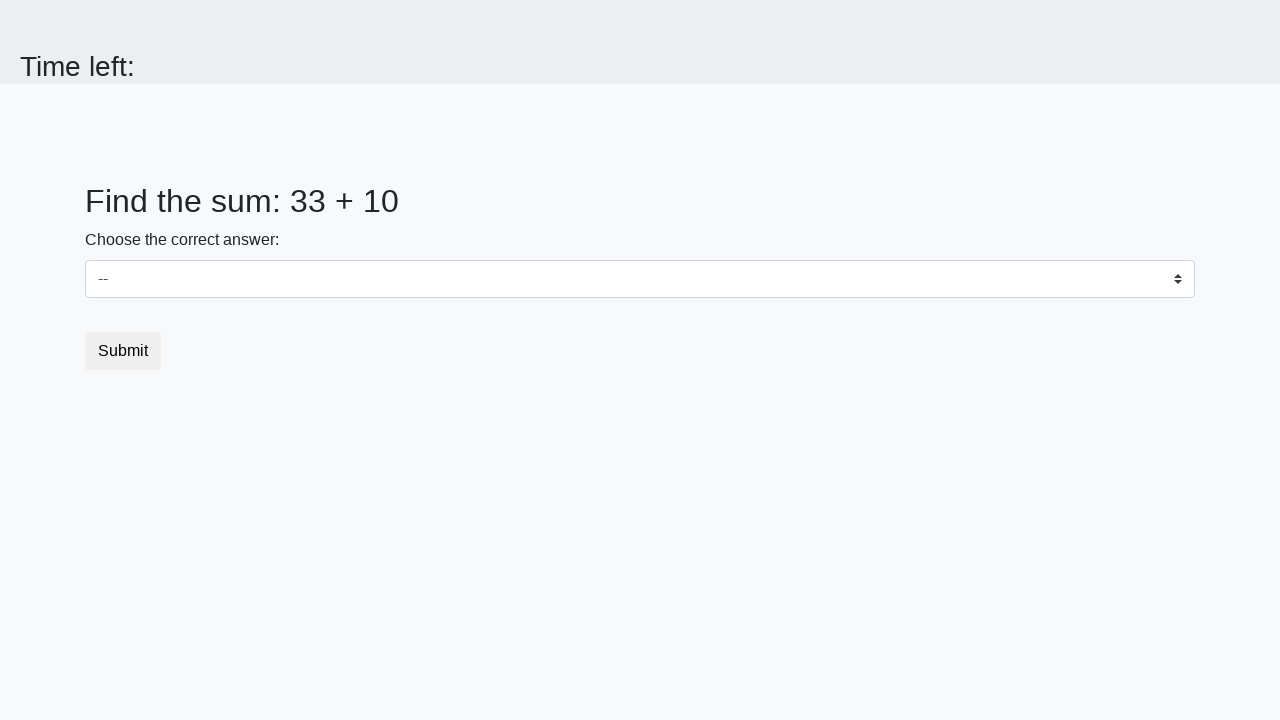

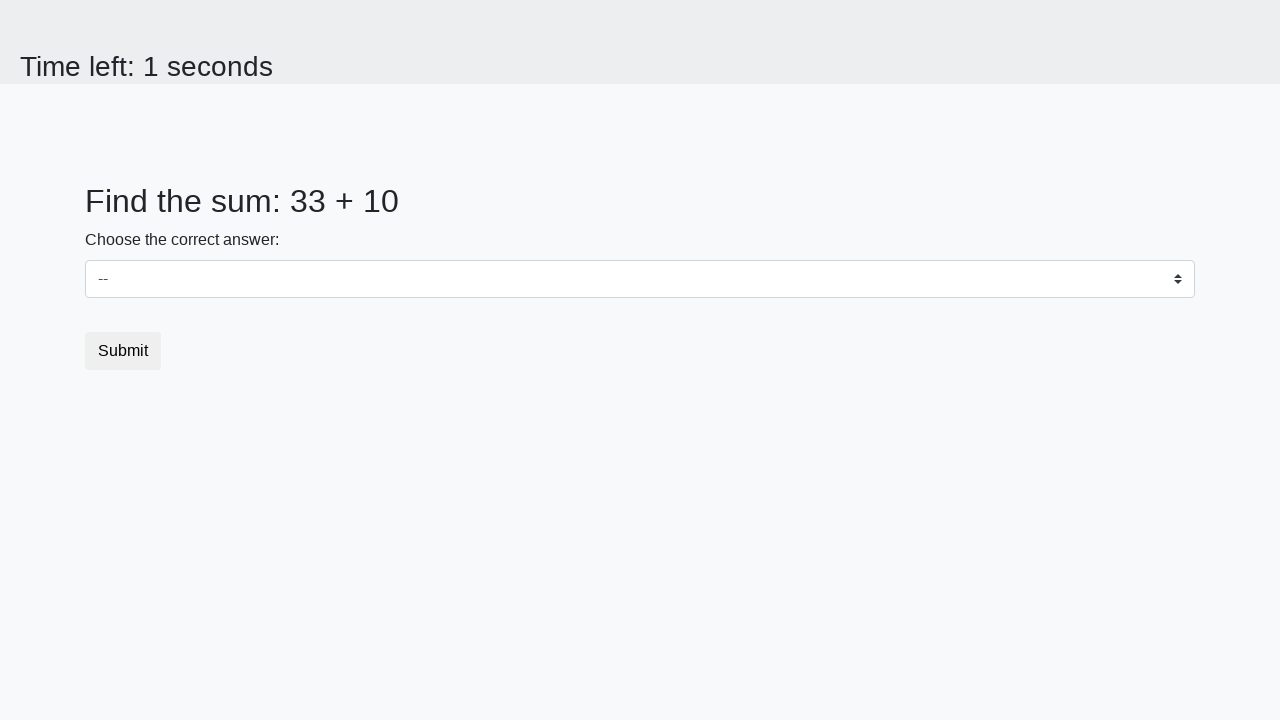